Fills out a checkout form with billing information (name, address, email), shipping location (country, state, zip), and credit card payment details, then submits the form.

Starting URL: https://getbootstrap.com/docs/4.0/examples/checkout/

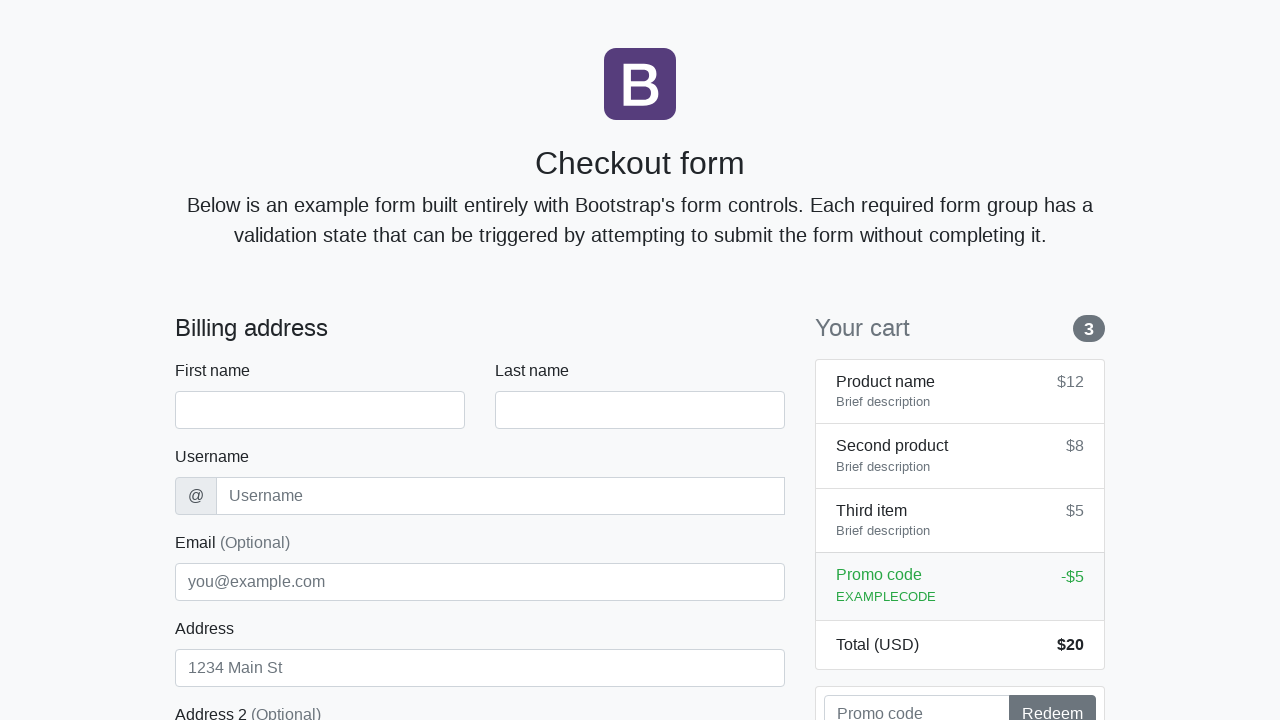

Checkout form loaded and first name field is visible
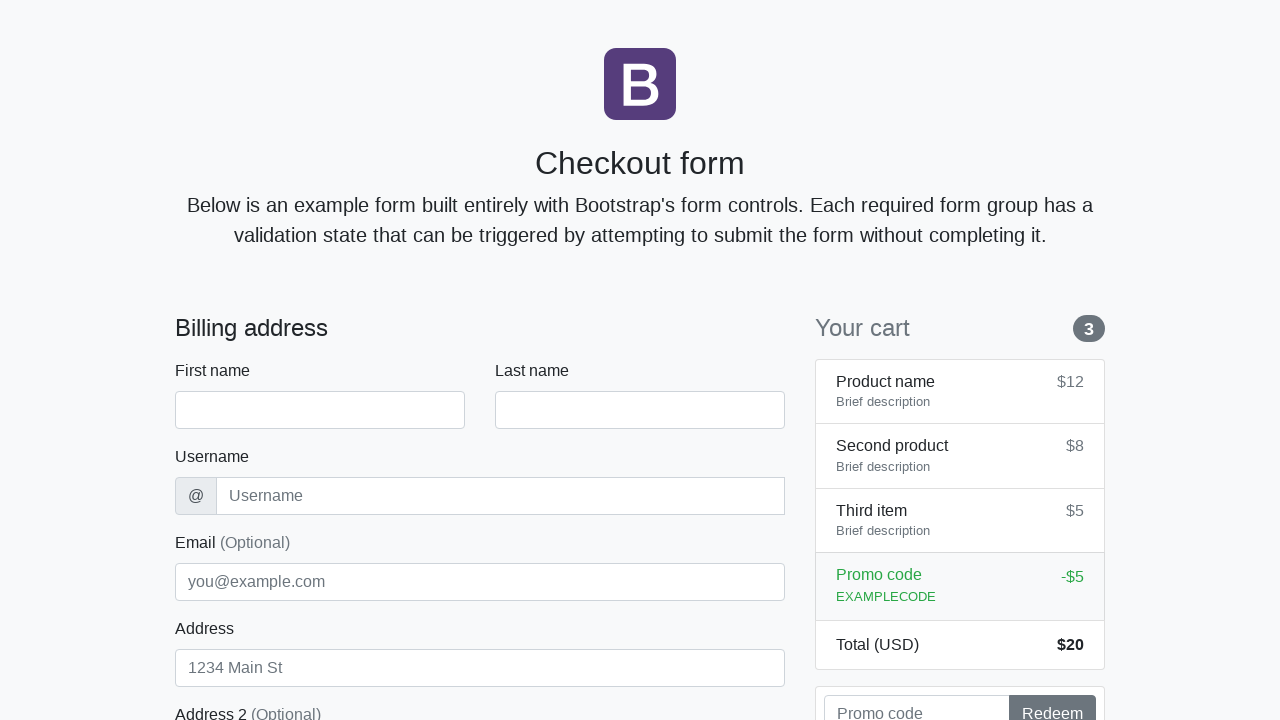

Filled first name field with 'Anton' on #firstName
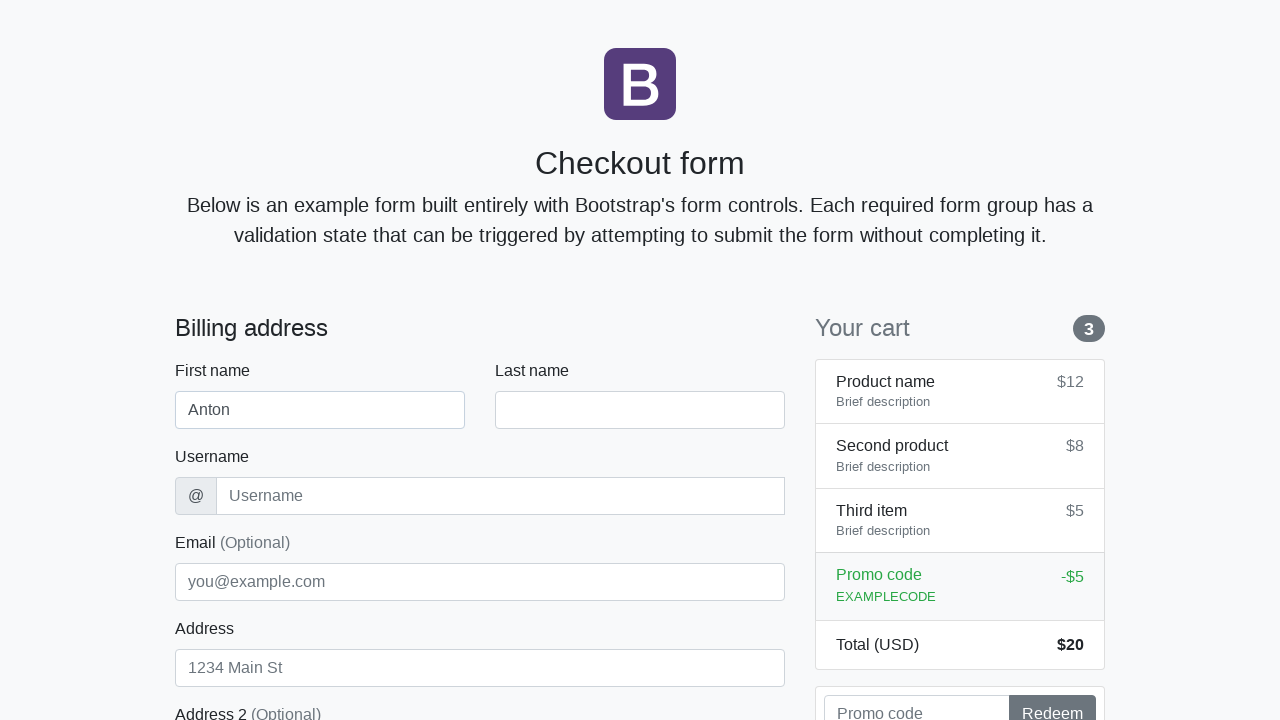

Filled last name field with 'Angelov' on #lastName
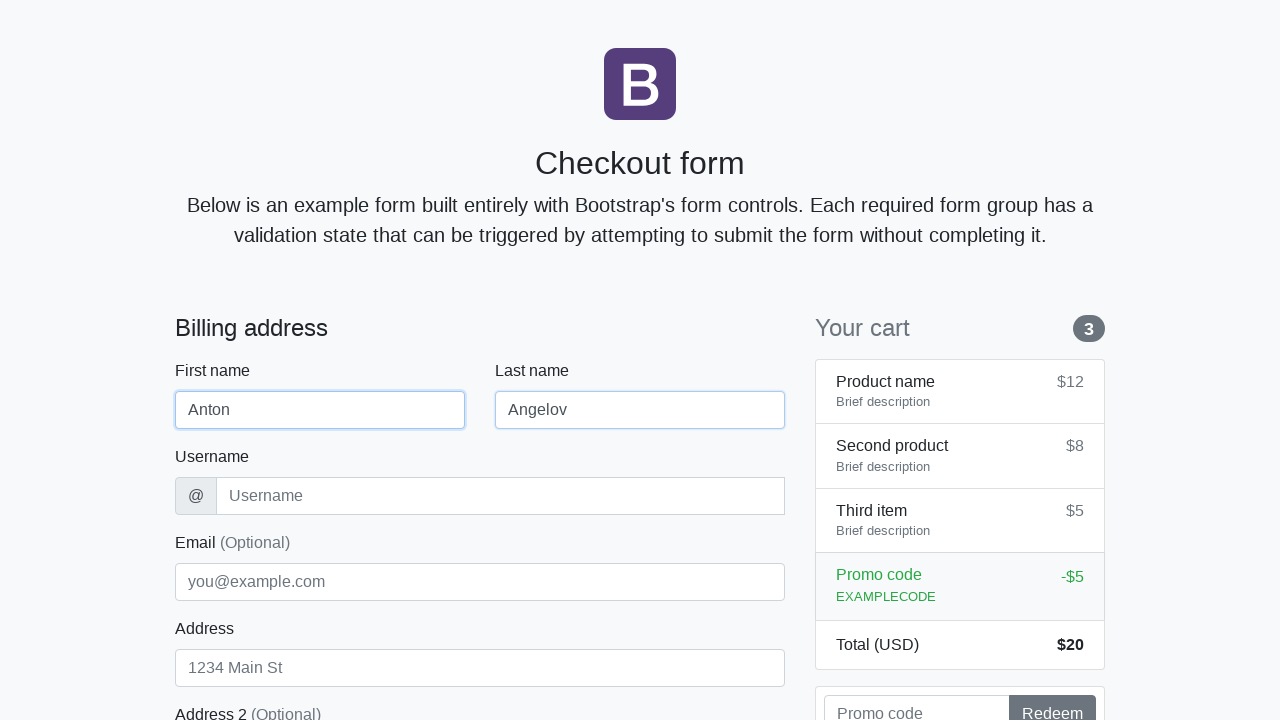

Filled username field with 'angelovstanton' on #username
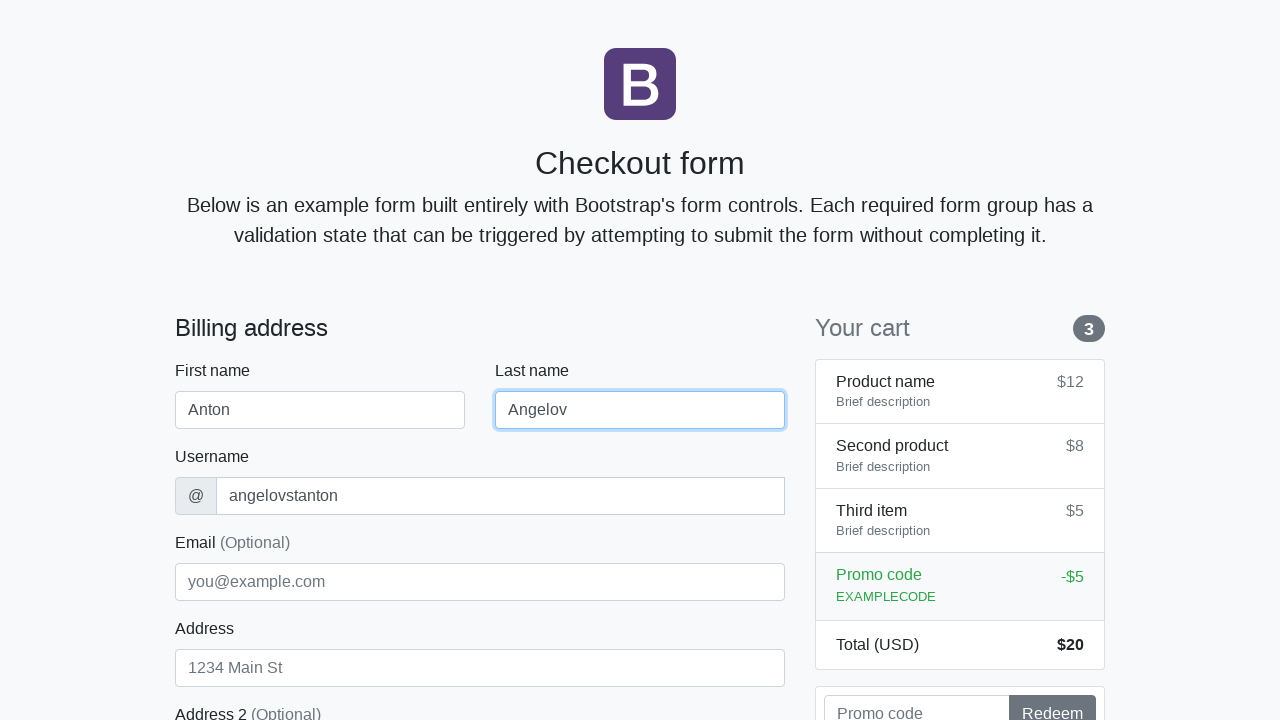

Filled address field with 'Flower Street 76' on #address
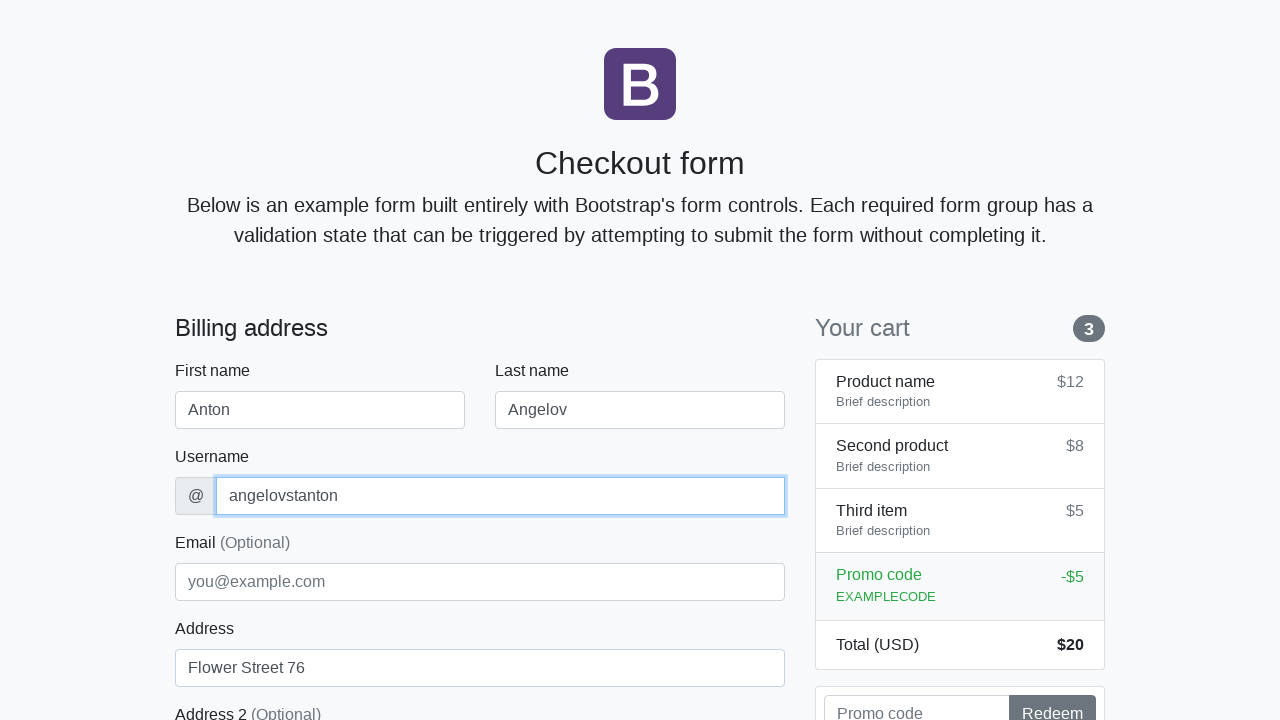

Filled email field with 'george@lambdatest.com' on #email
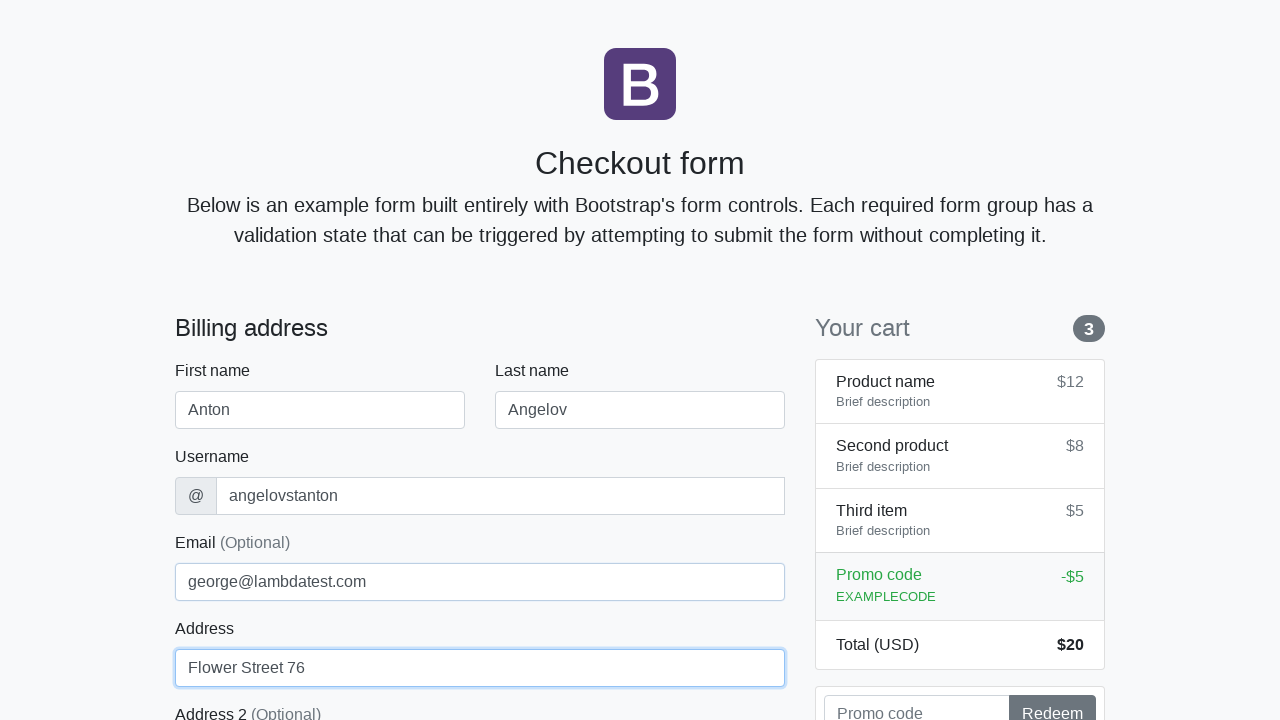

Selected 'United States' from country dropdown on #country
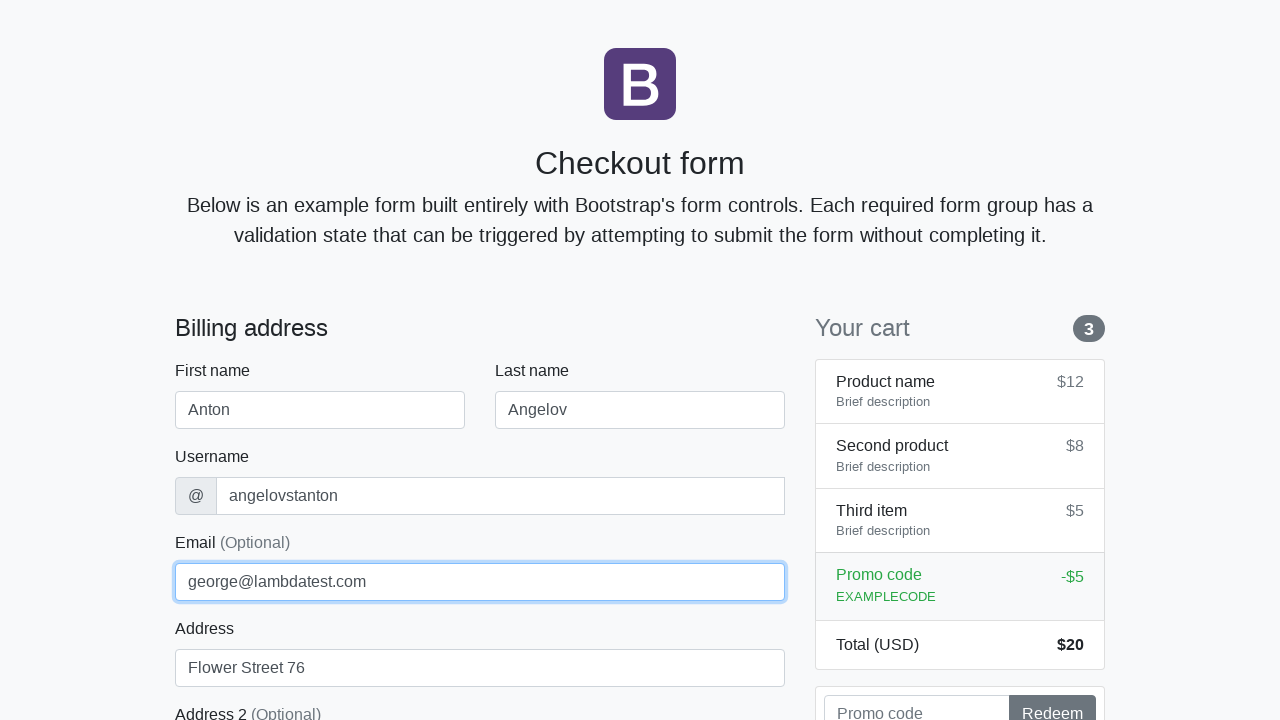

Selected 'California' from state dropdown on #state
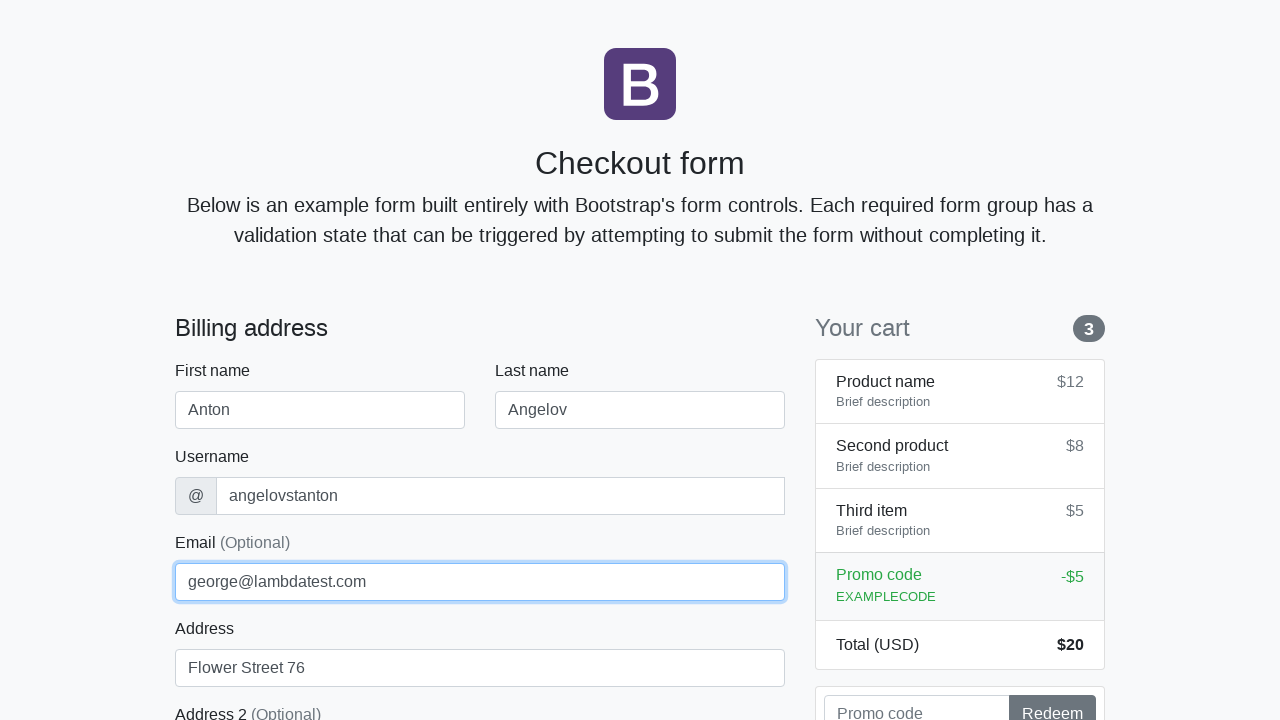

Filled zip code field with '1000' on #zip
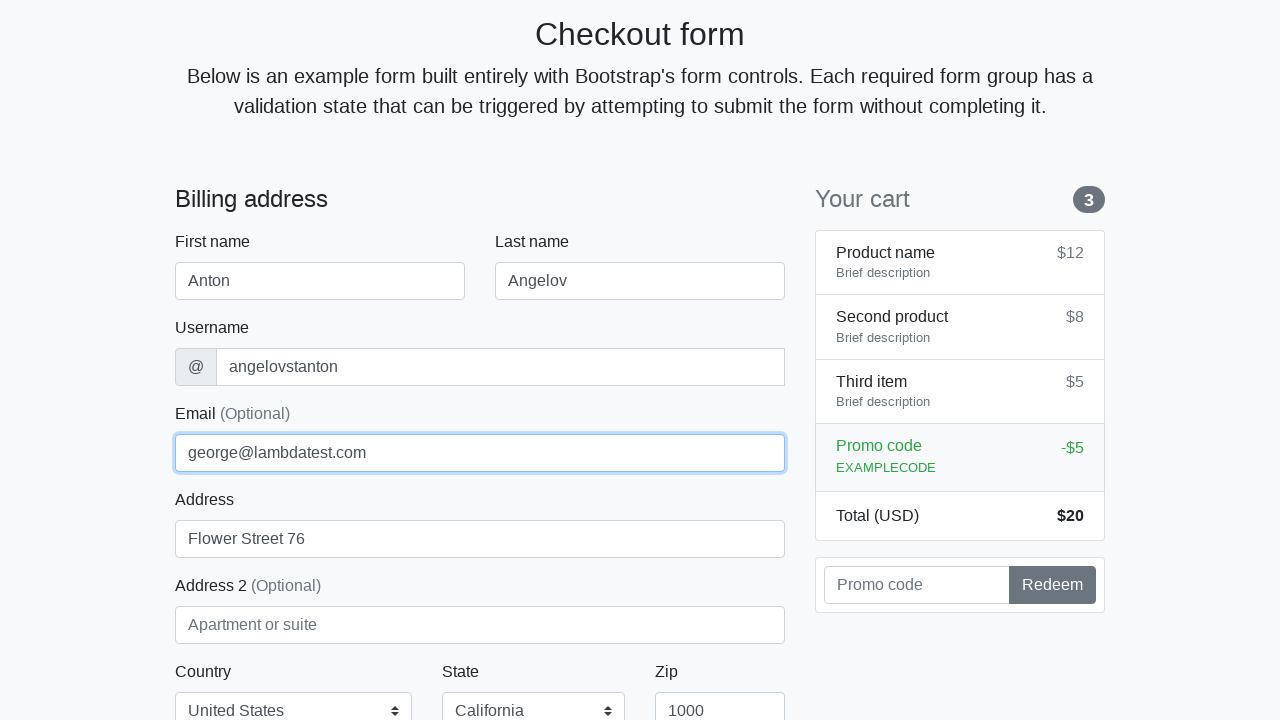

Filled credit card name field with 'Anton Angelov' on #cc-name
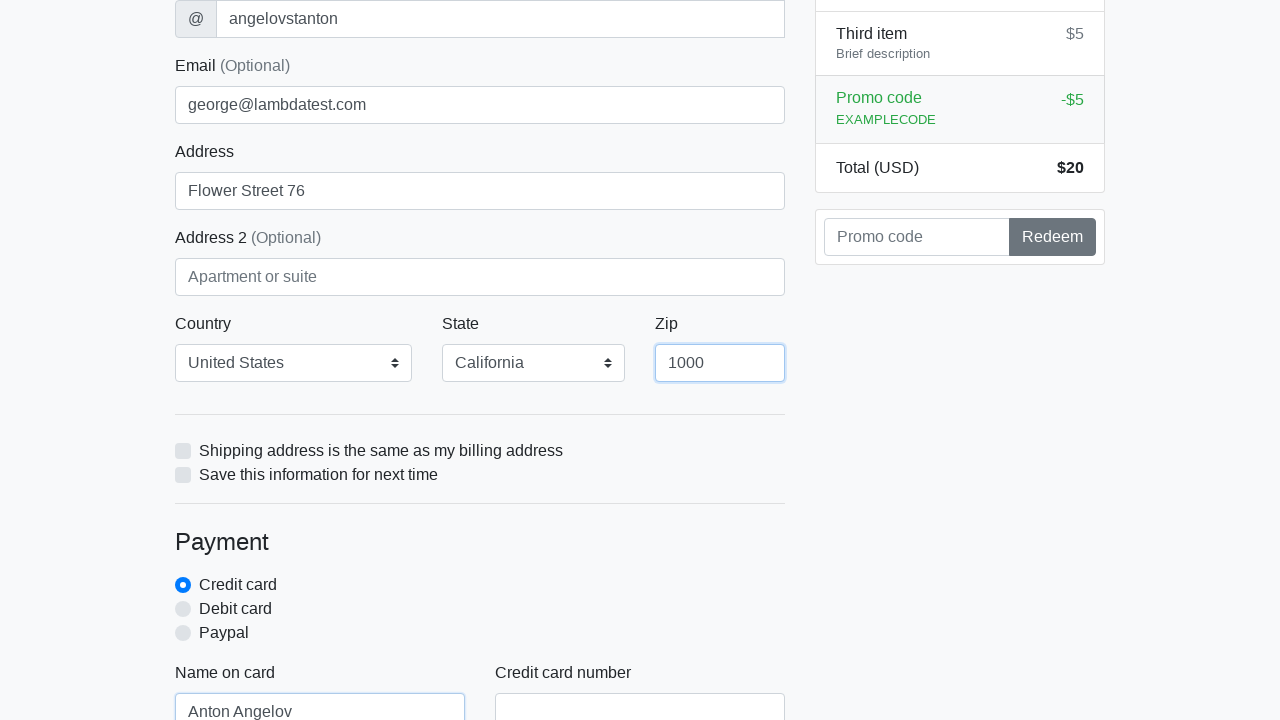

Filled credit card number field with '5610591081018250' on #cc-number
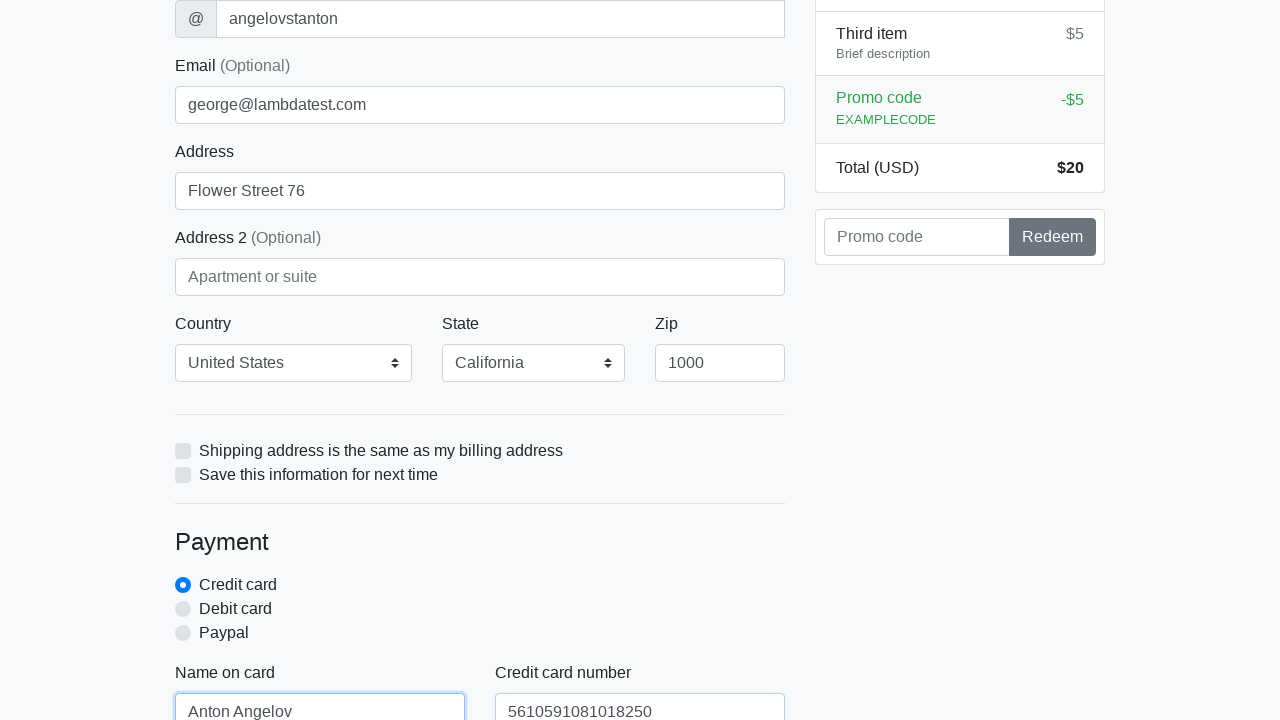

Filled credit card expiration field with '20/10/2020' on #cc-expiration
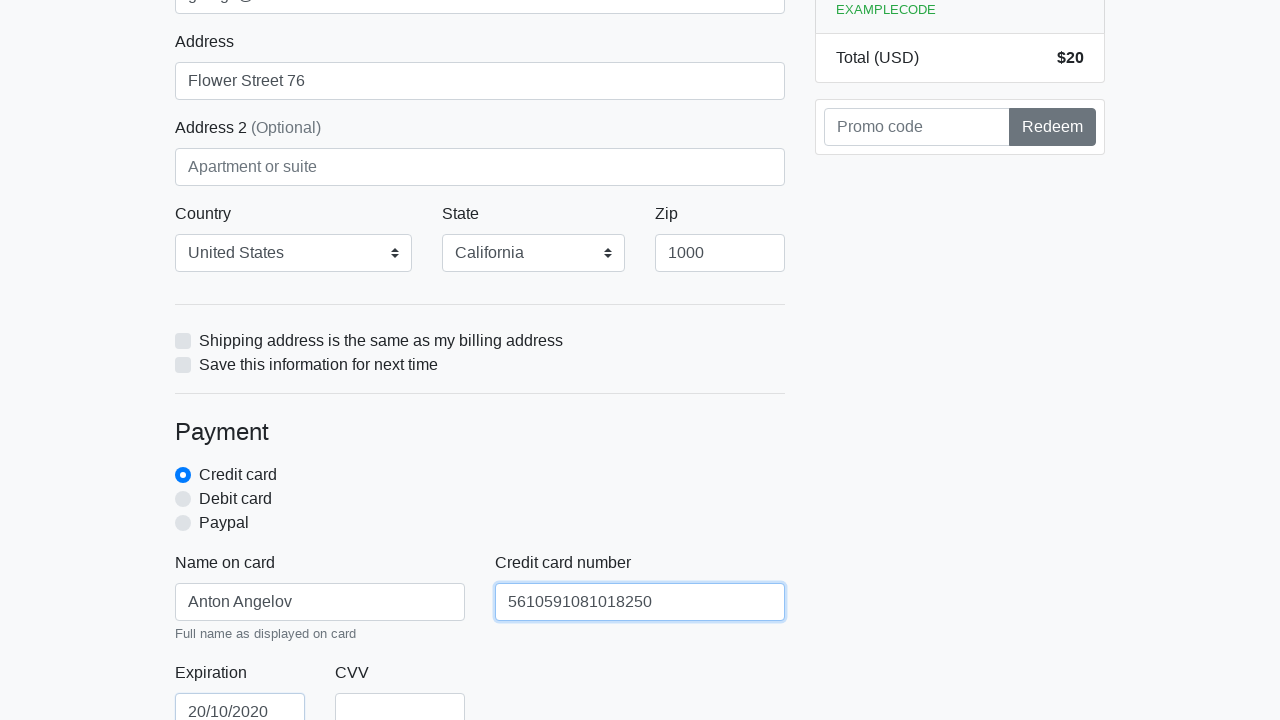

Filled credit card CVV field with '888' on #cc-cvv
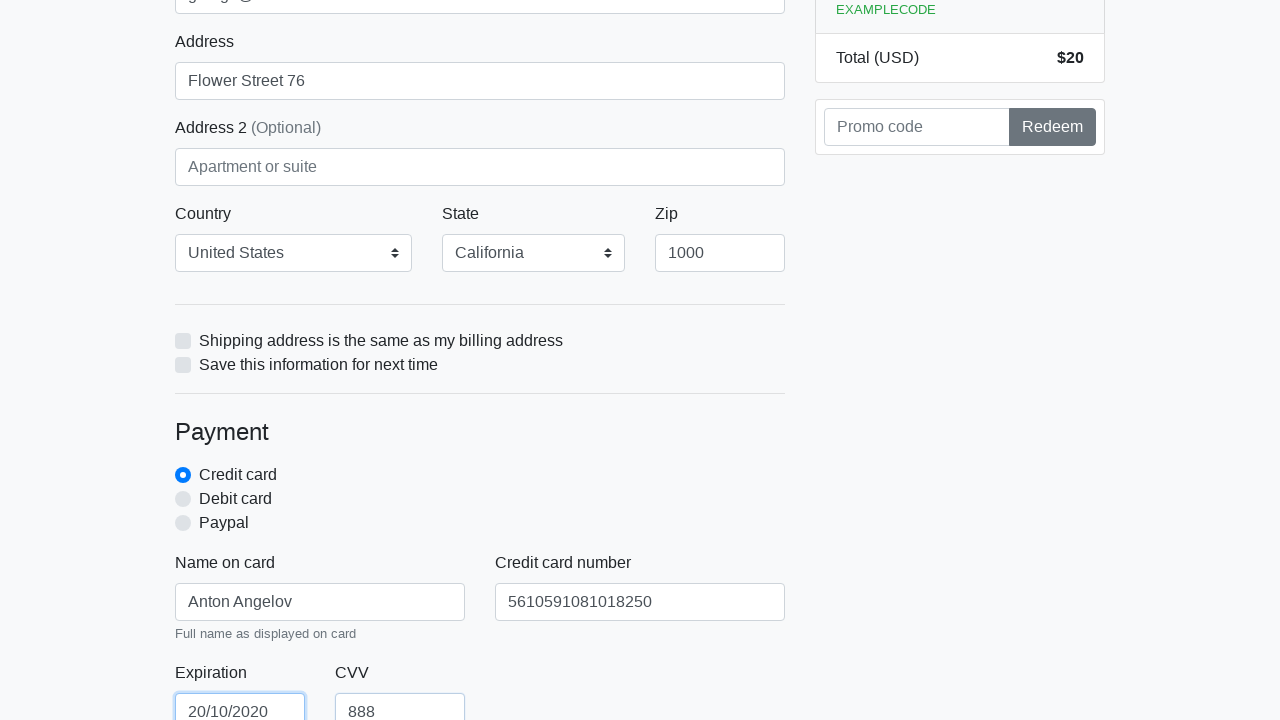

Clicked the submit button to complete the purchase at (480, 500) on xpath=//button[contains(@class, 'btn-primary')]
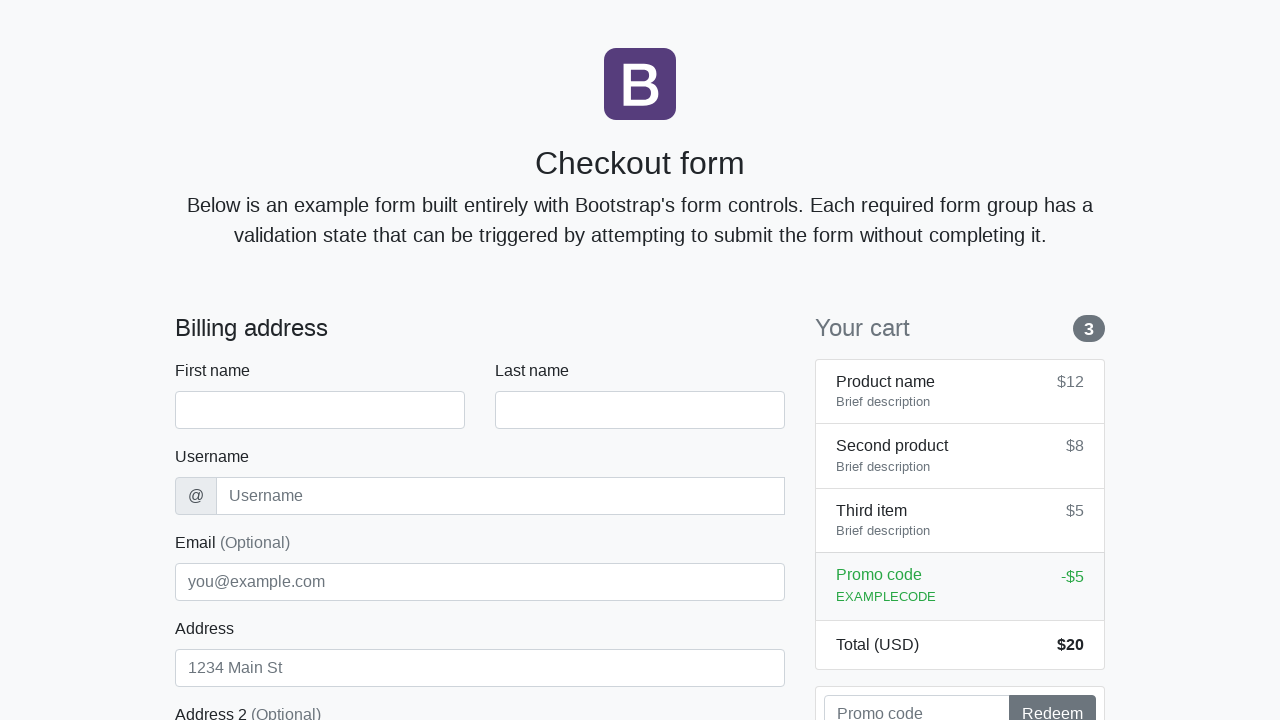

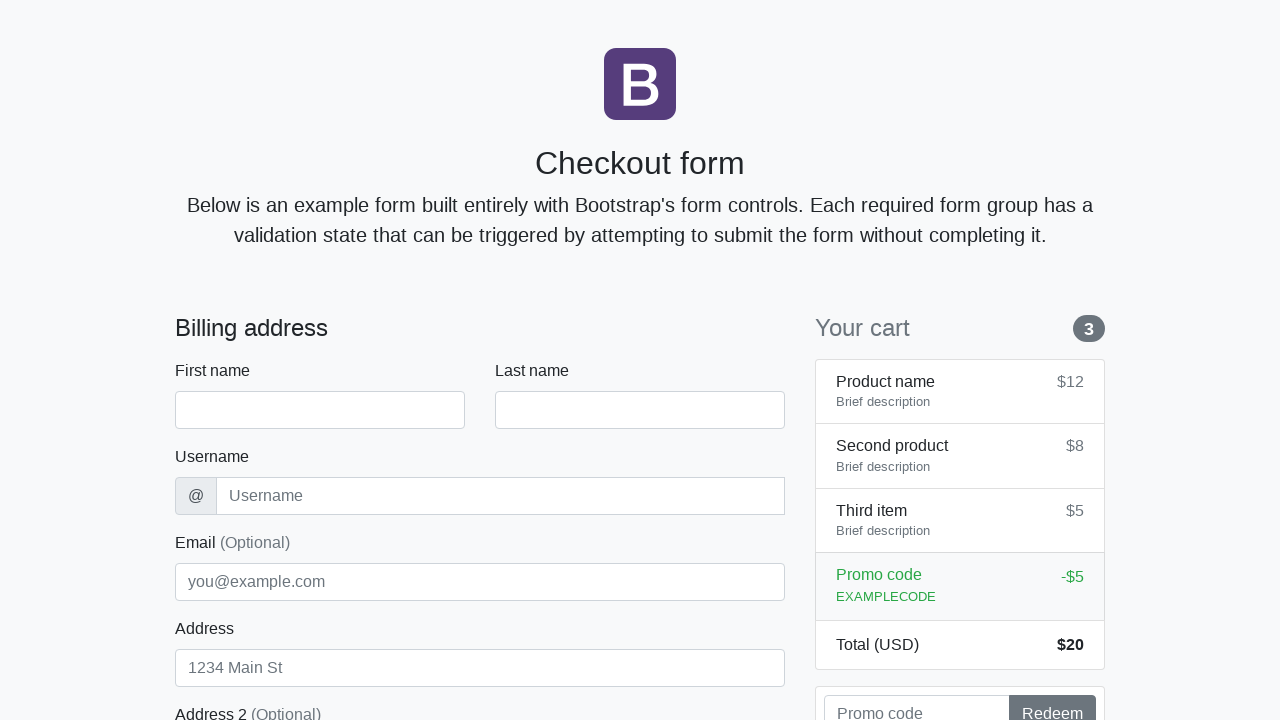